Tests the progress bar functionality by clicking the Start button, monitoring the progress value, and clicking Stop when progress reaches a target percentage.

Starting URL: https://demoqa.com/progress-bar

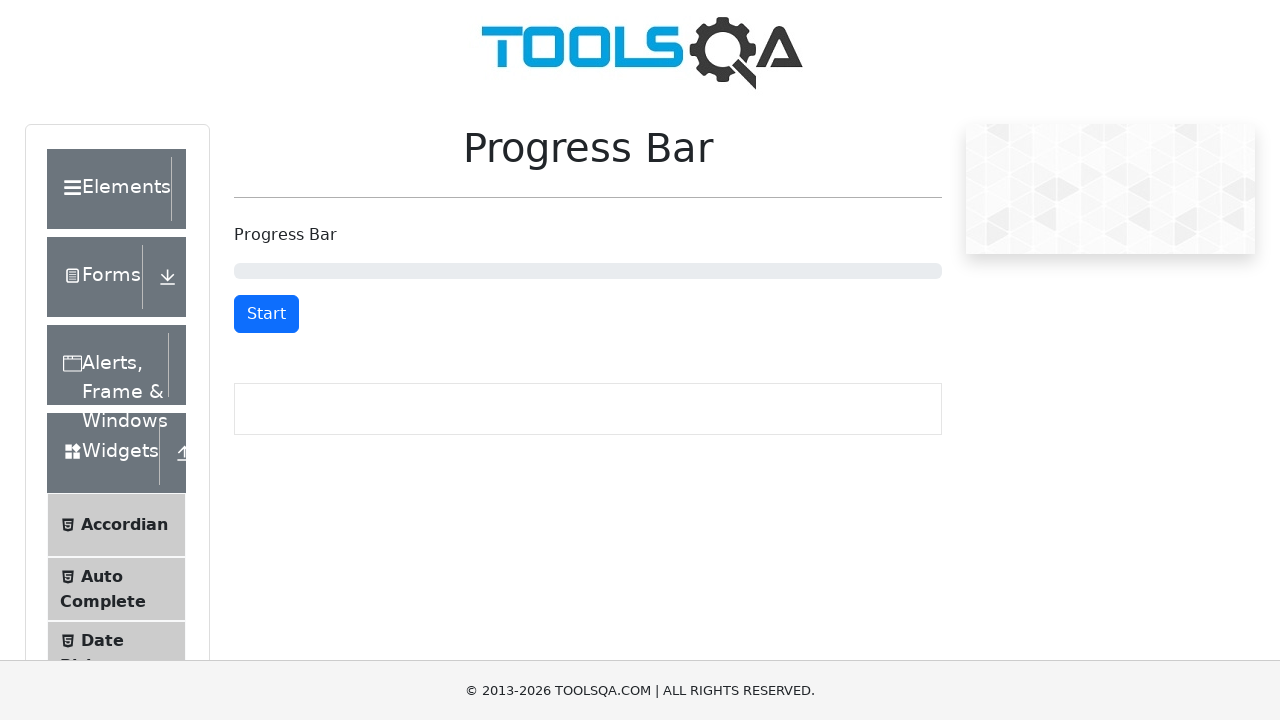

Waited for Start/Stop button to become visible
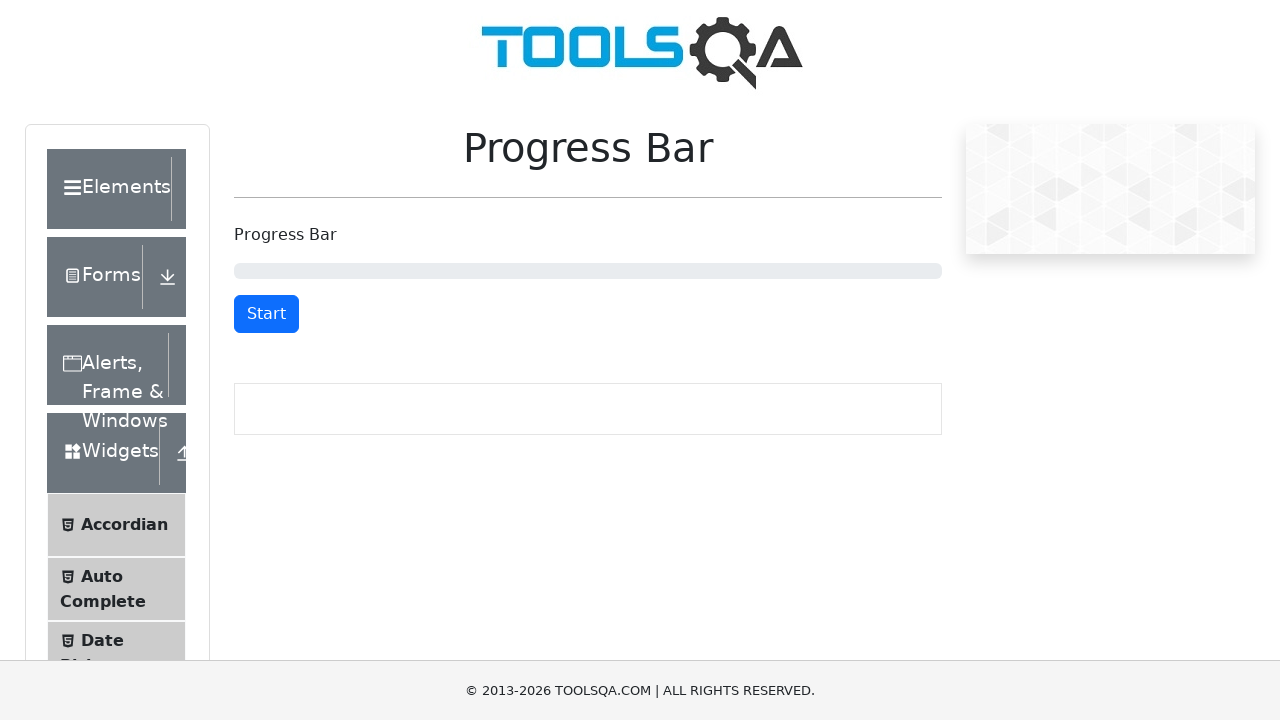

Clicked Start button to begin progress bar at (266, 314) on #startStopButton
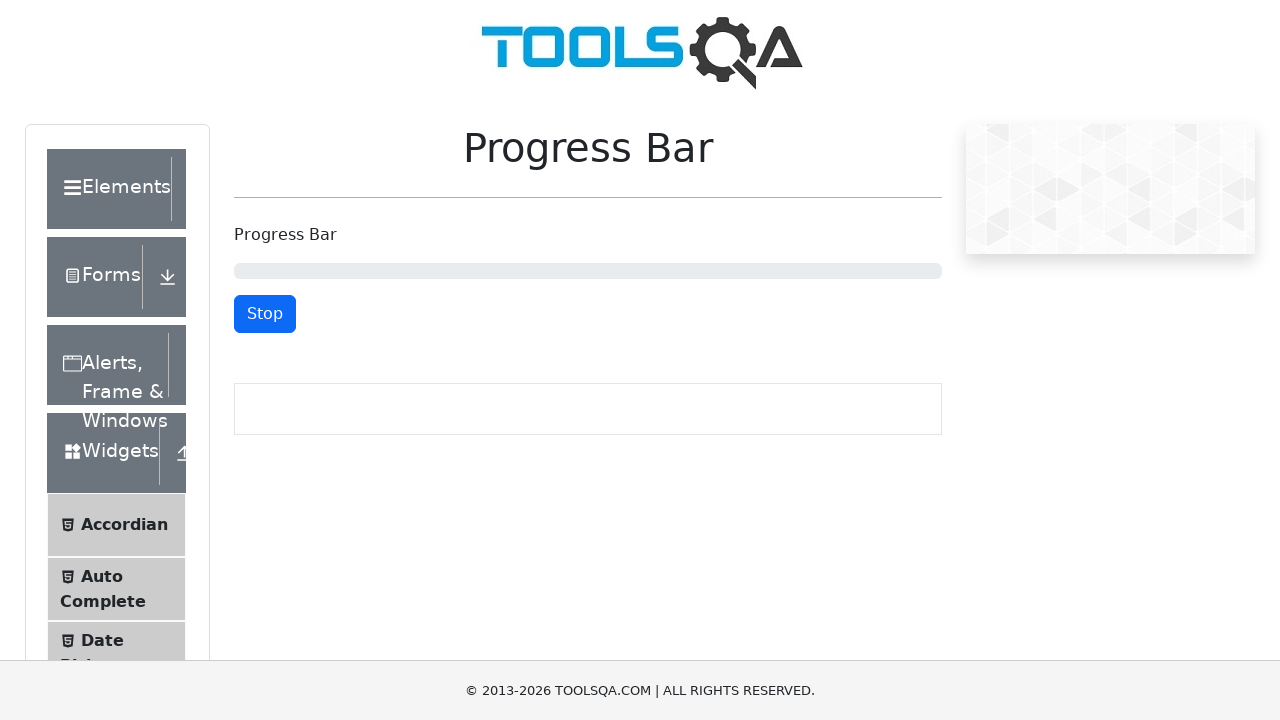

Progress bar reached at least 1%
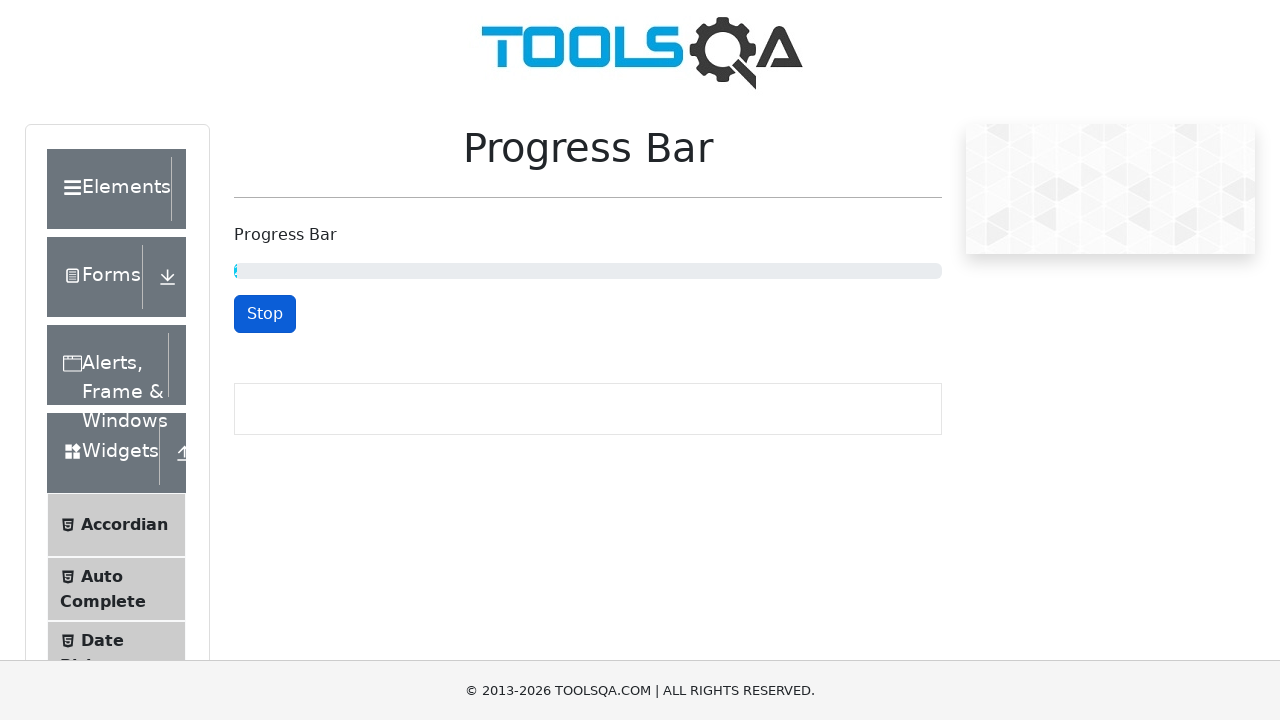

Clicked Stop button to halt progress bar at (265, 314) on #startStopButton
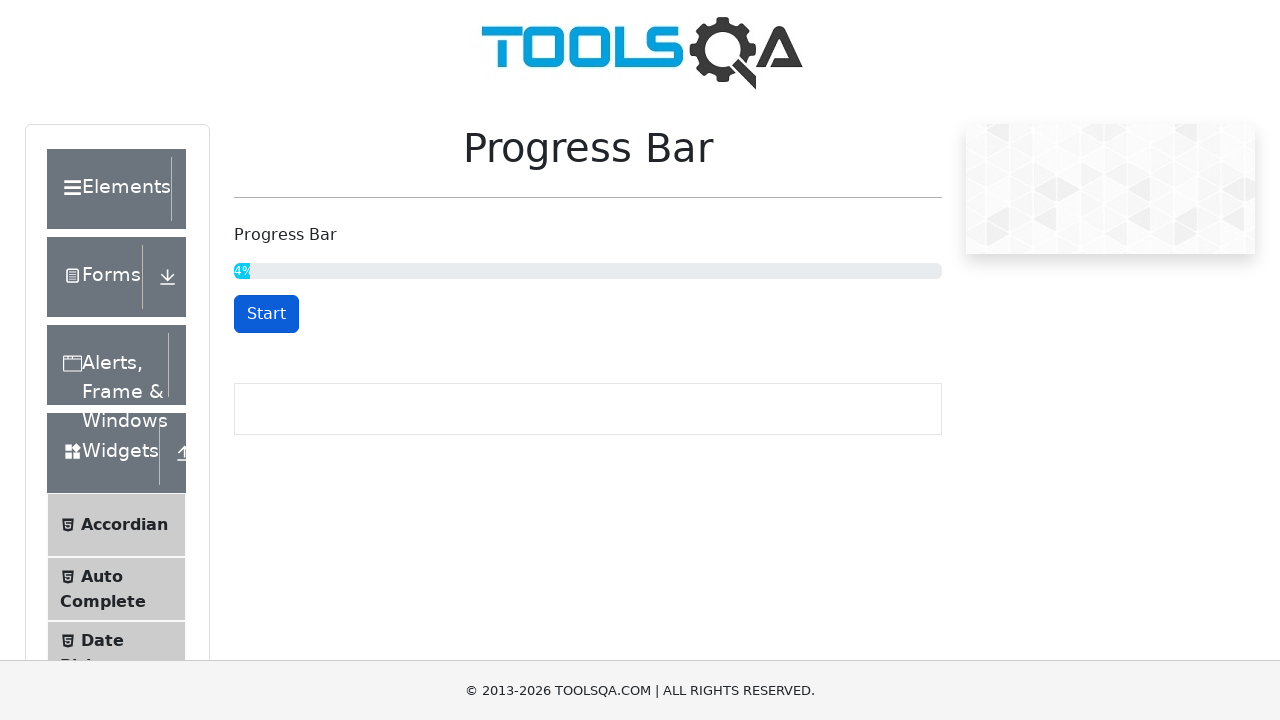

Waited 1 second to observe the stopped progress bar state
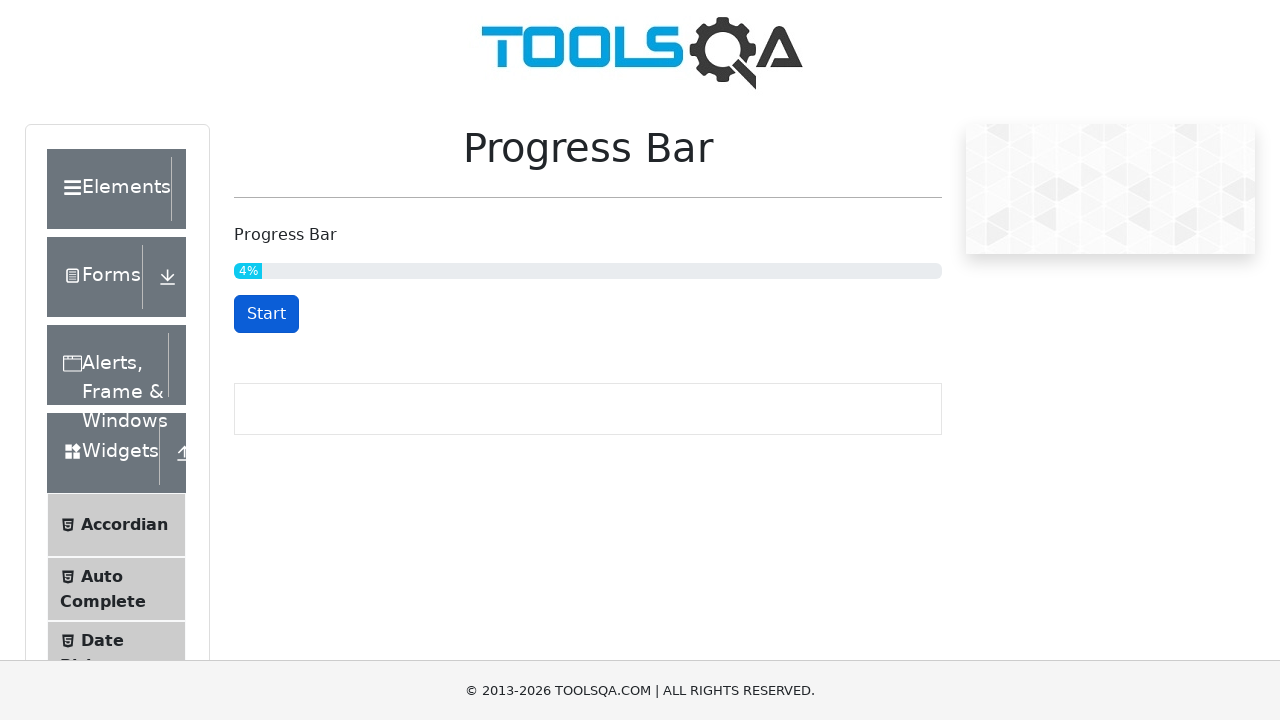

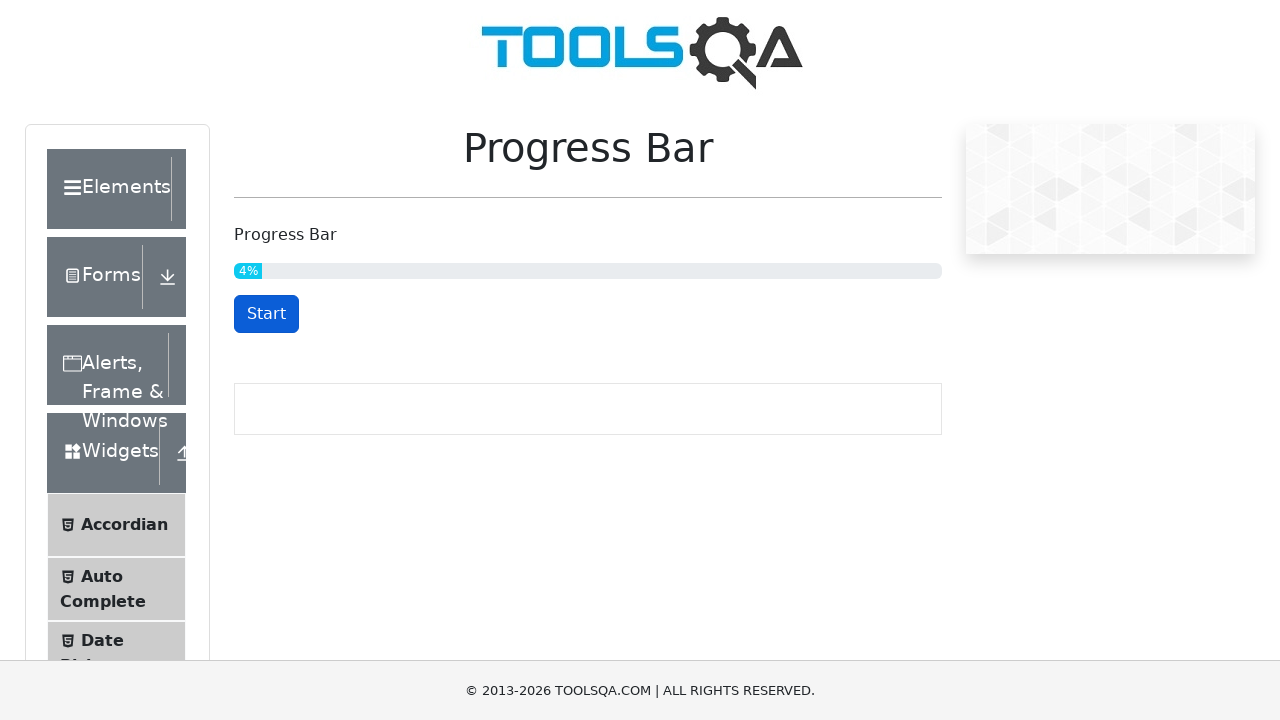